Tests server-side file download by clicking the Server Download button and capturing the download

Starting URL: https://testpages.eviltester.com/styled/download/download.html

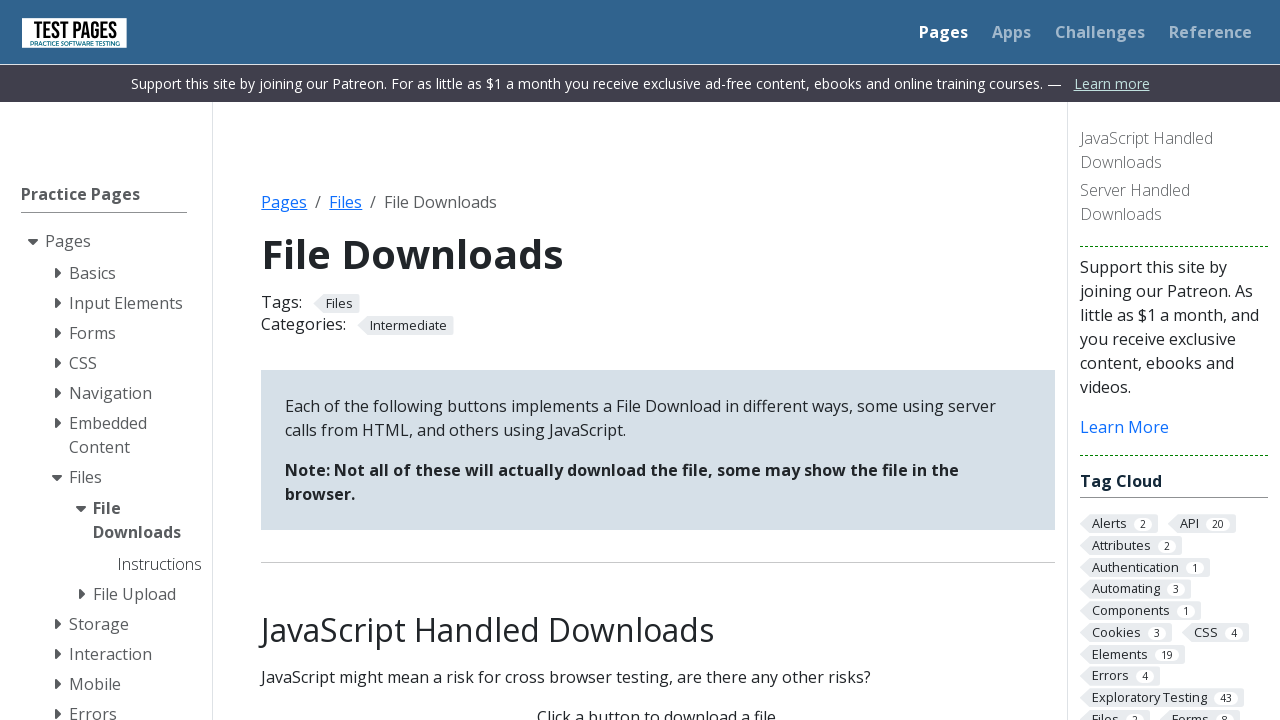

Clicked Server Download button at (658, 360) on internal:role=button[name="Server Download"i]
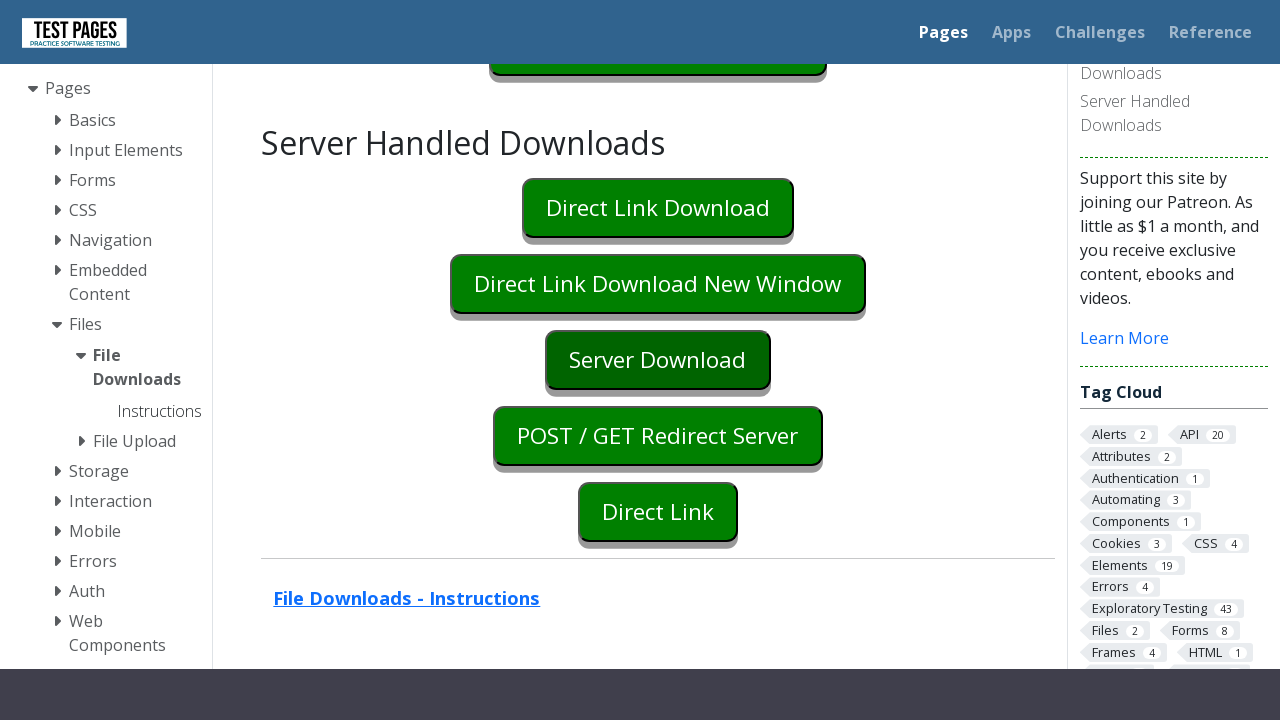

Download completed and captured
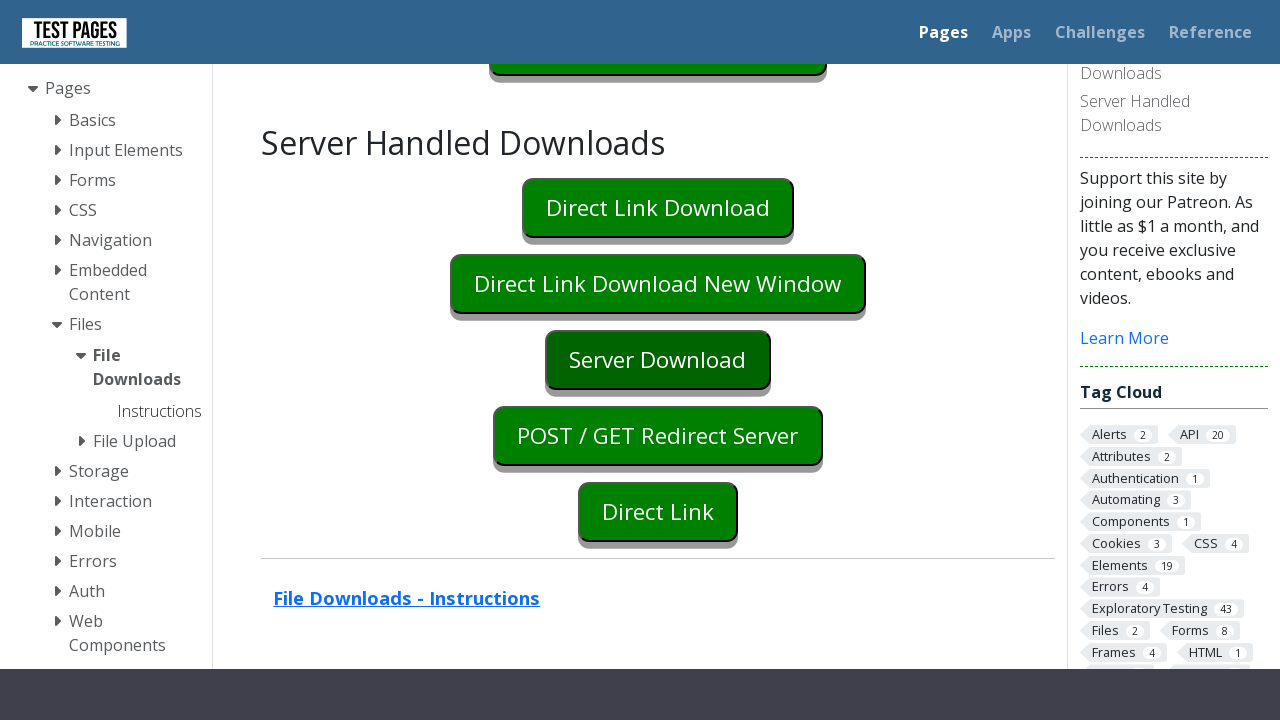

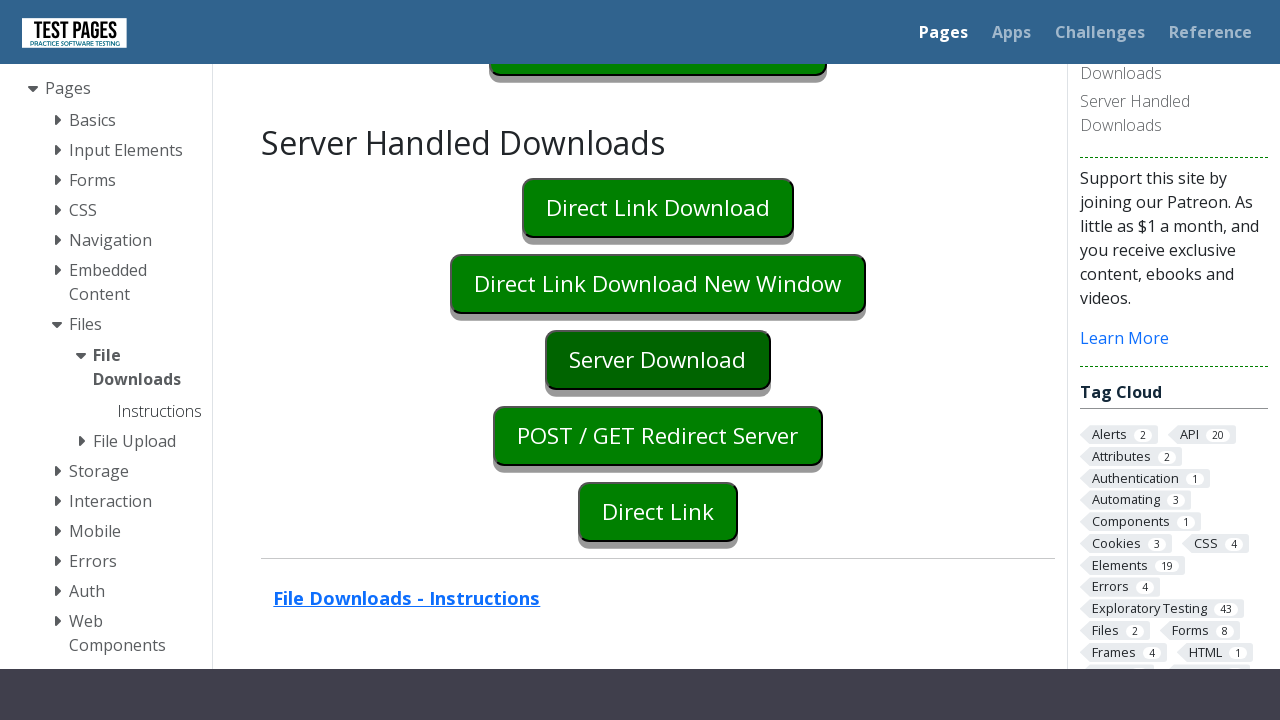